Navigates to a frames test page, clicks on centered element to open modal, and verifies modal content

Starting URL: https://applitools.github.io/demo/TestPages/FramesTestPage/

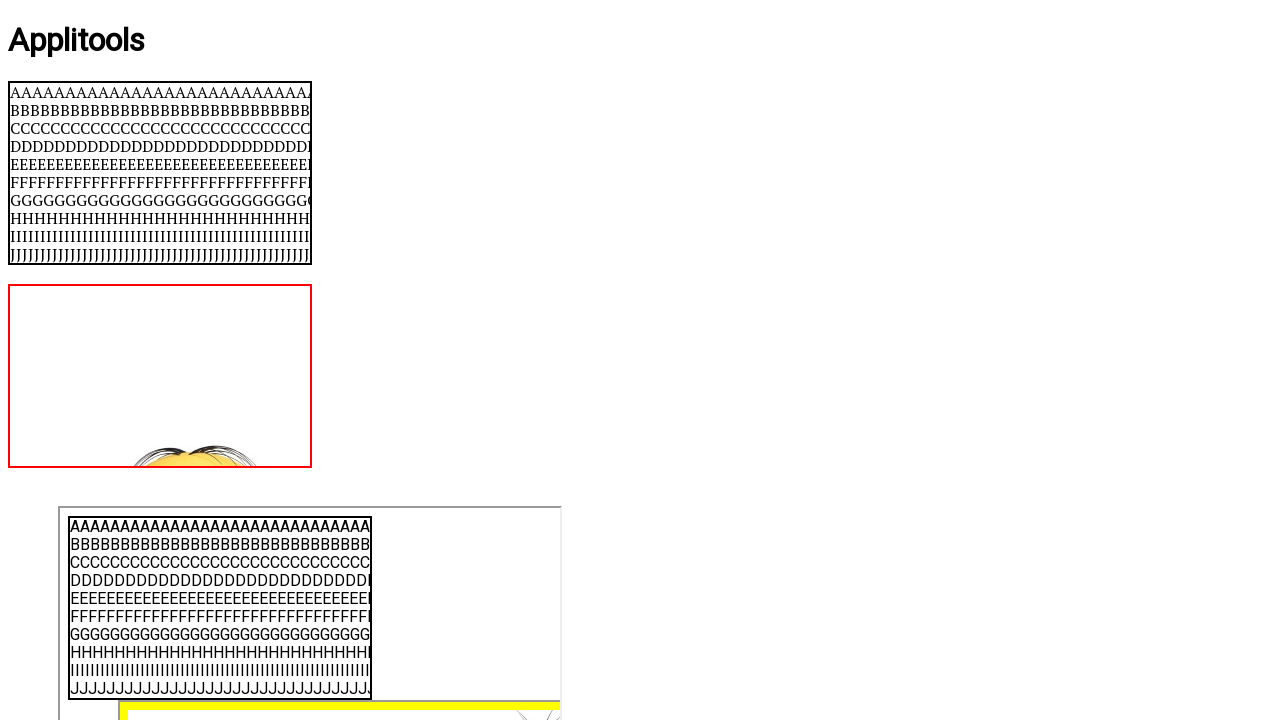

Clicked centered element to open modal at (640, 361) on #centered
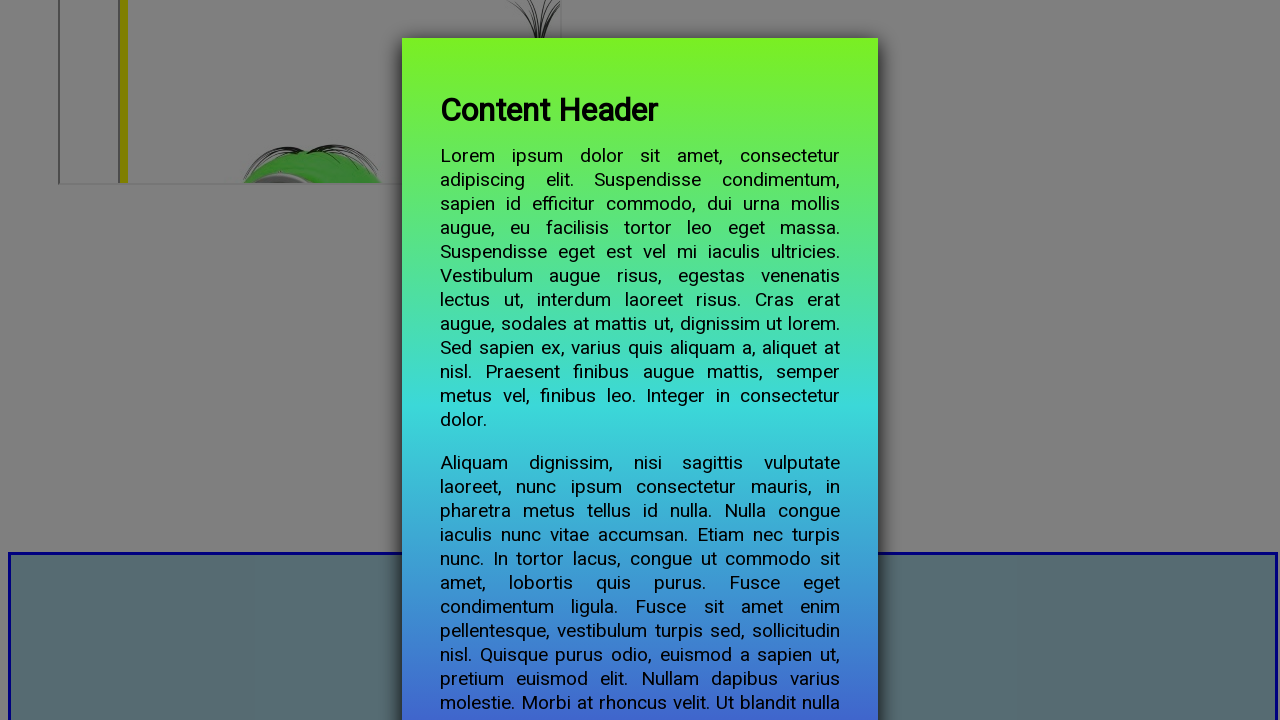

Modal content became visible
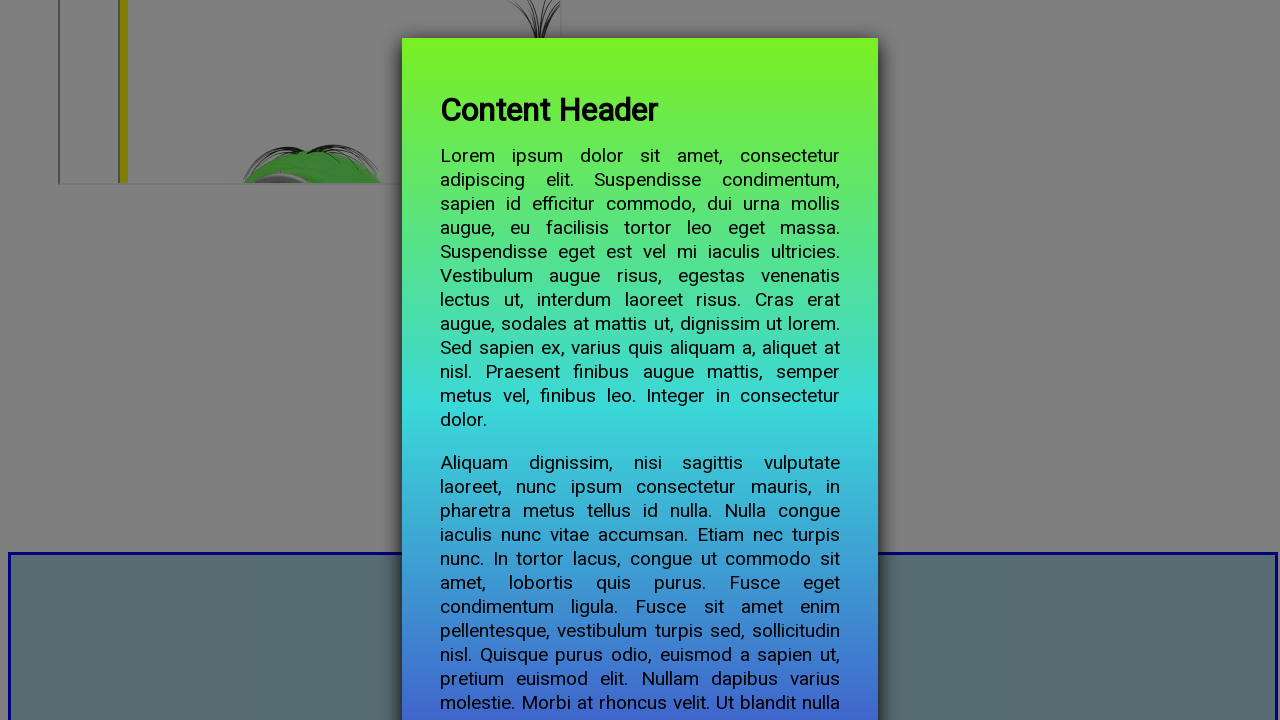

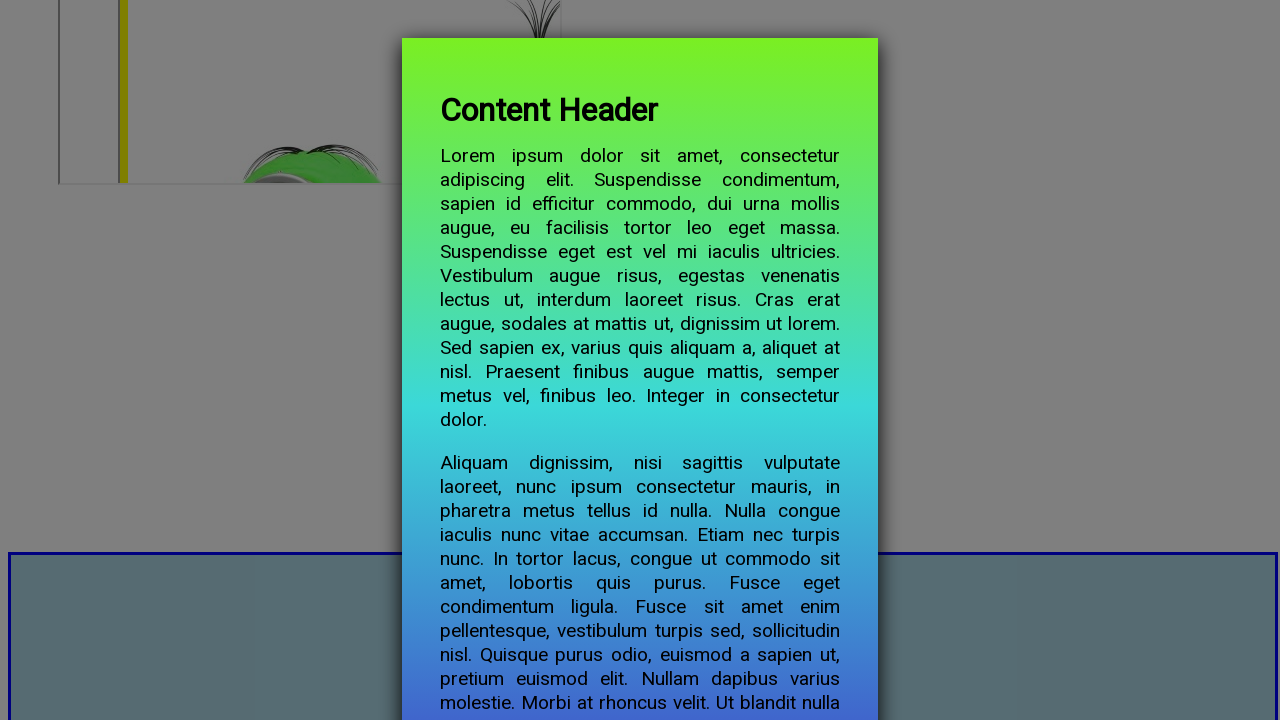